Navigates to Playwright documentation site, verifies the page title contains "Playwright", checks the "Get started" link has correct href, clicks it, and verifies the URL contains "intro".

Starting URL: https://playwright.dev

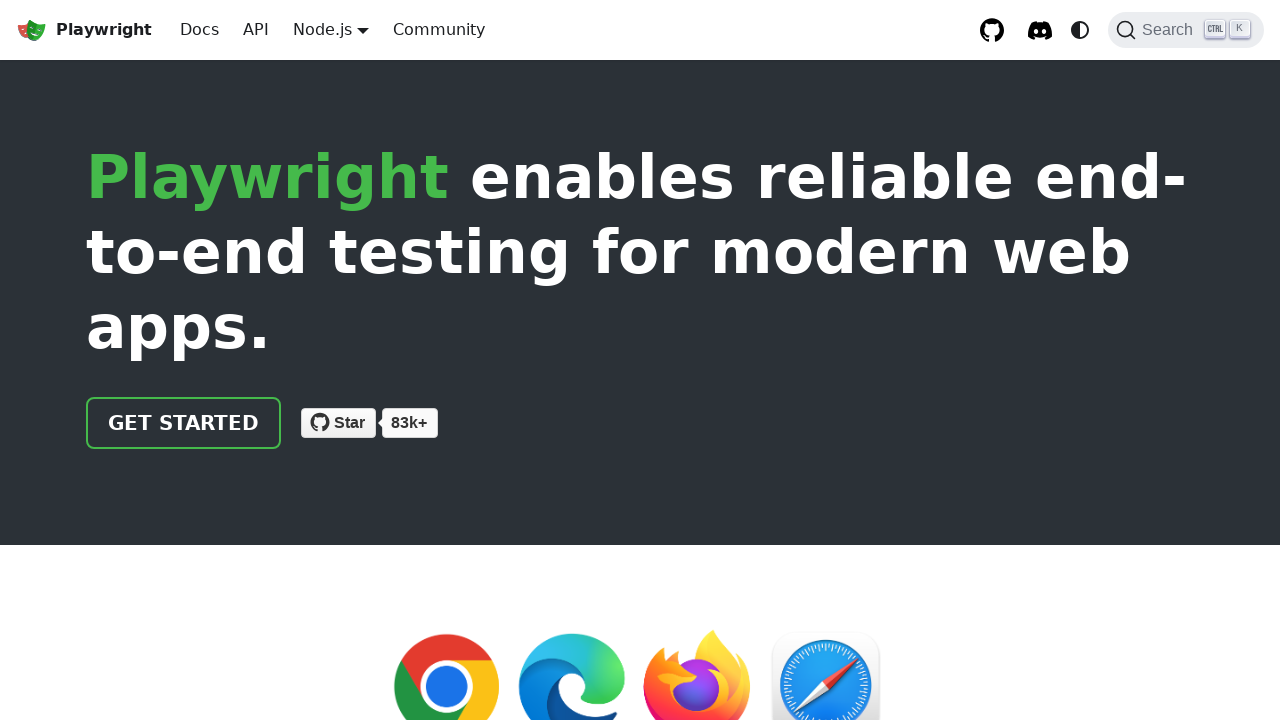

Verified page title contains 'Playwright'
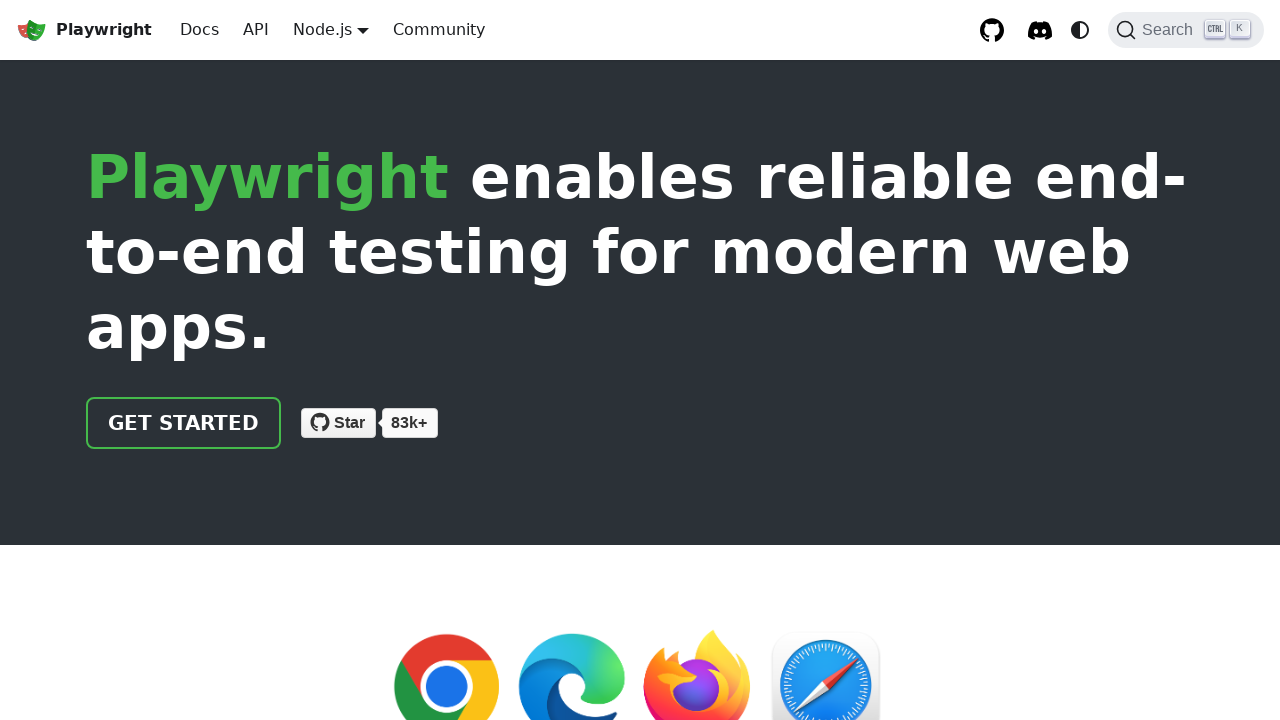

Located 'Get started' link
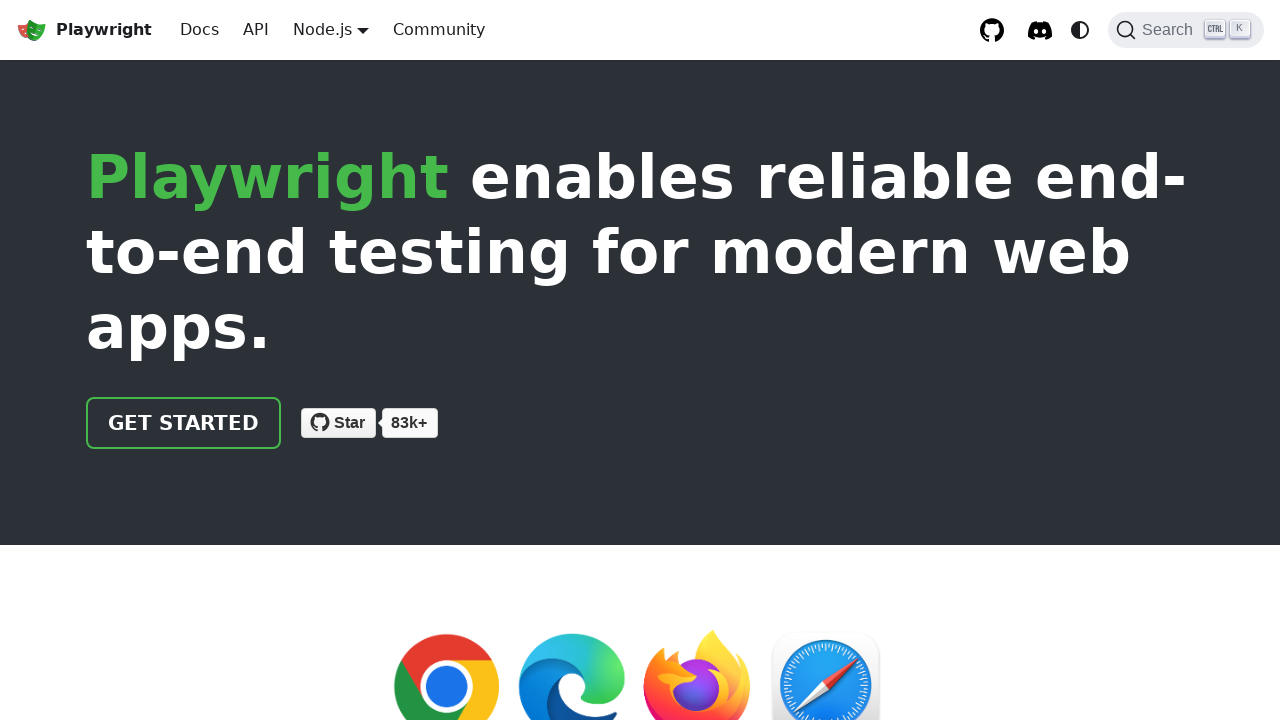

Verified 'Get started' link has href '/docs/intro'
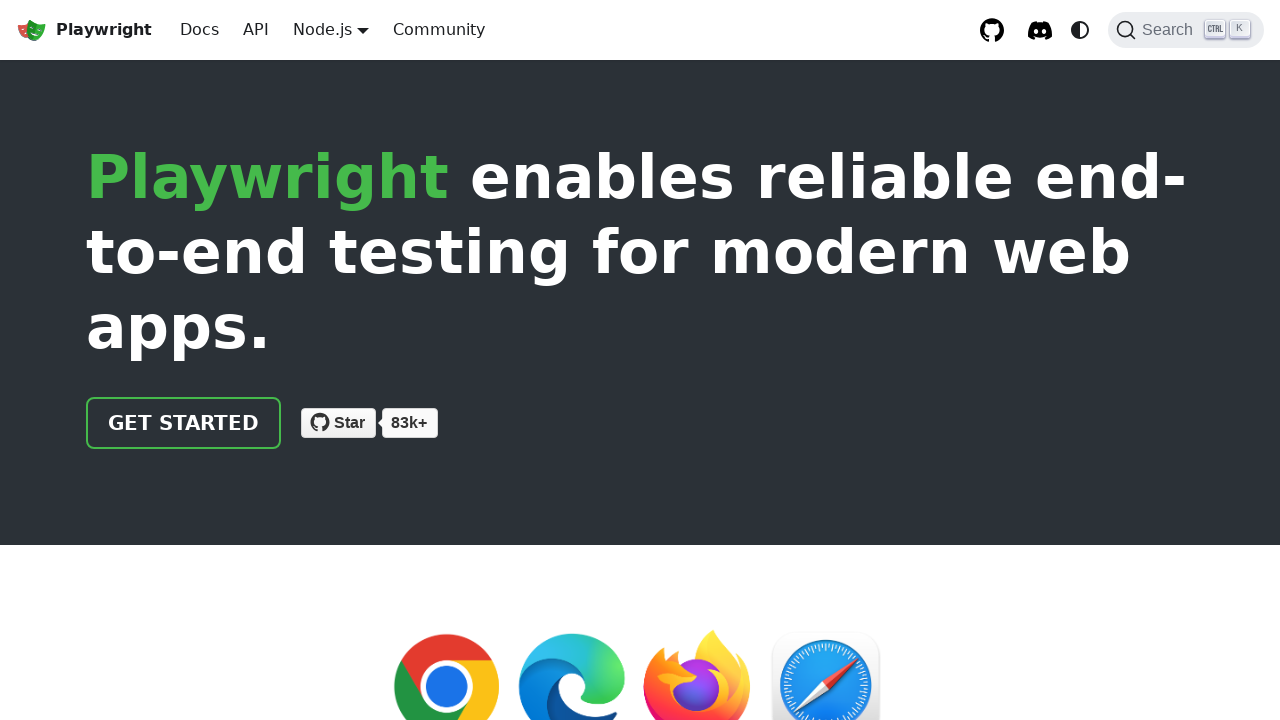

Clicked 'Get started' link at (184, 423) on internal:role=link[name="Get started"i]
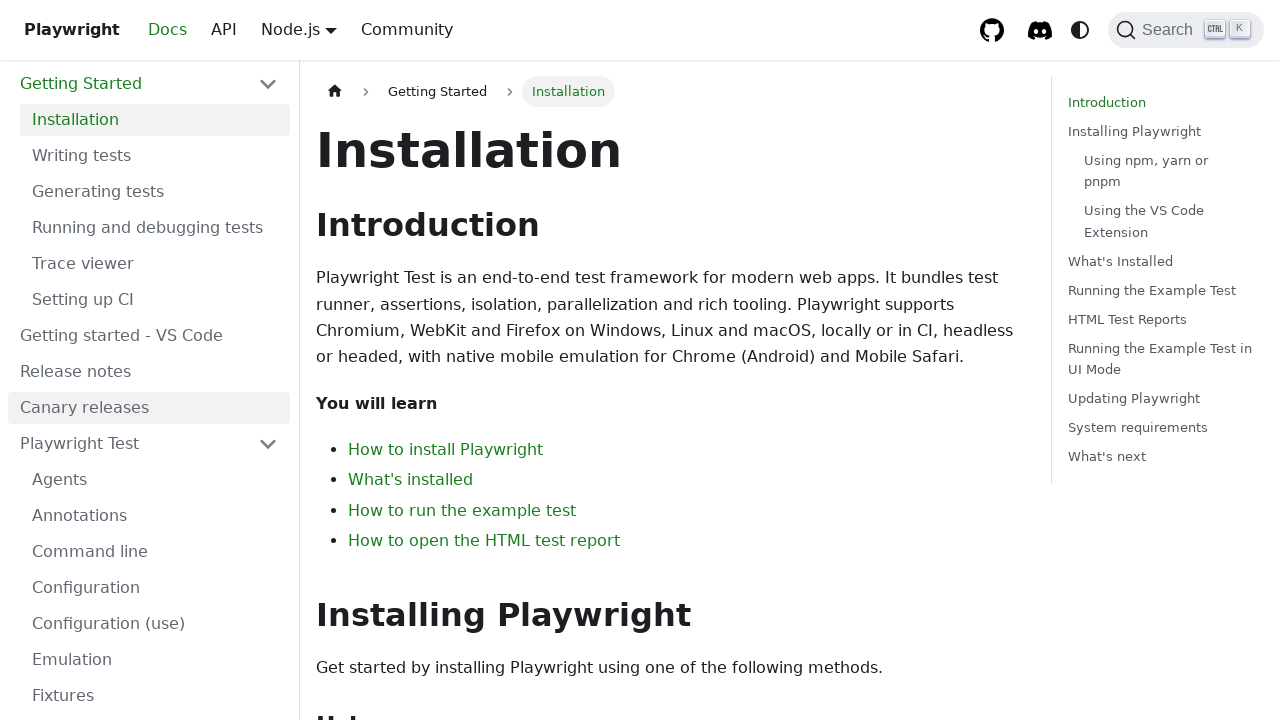

Verified URL contains 'intro'
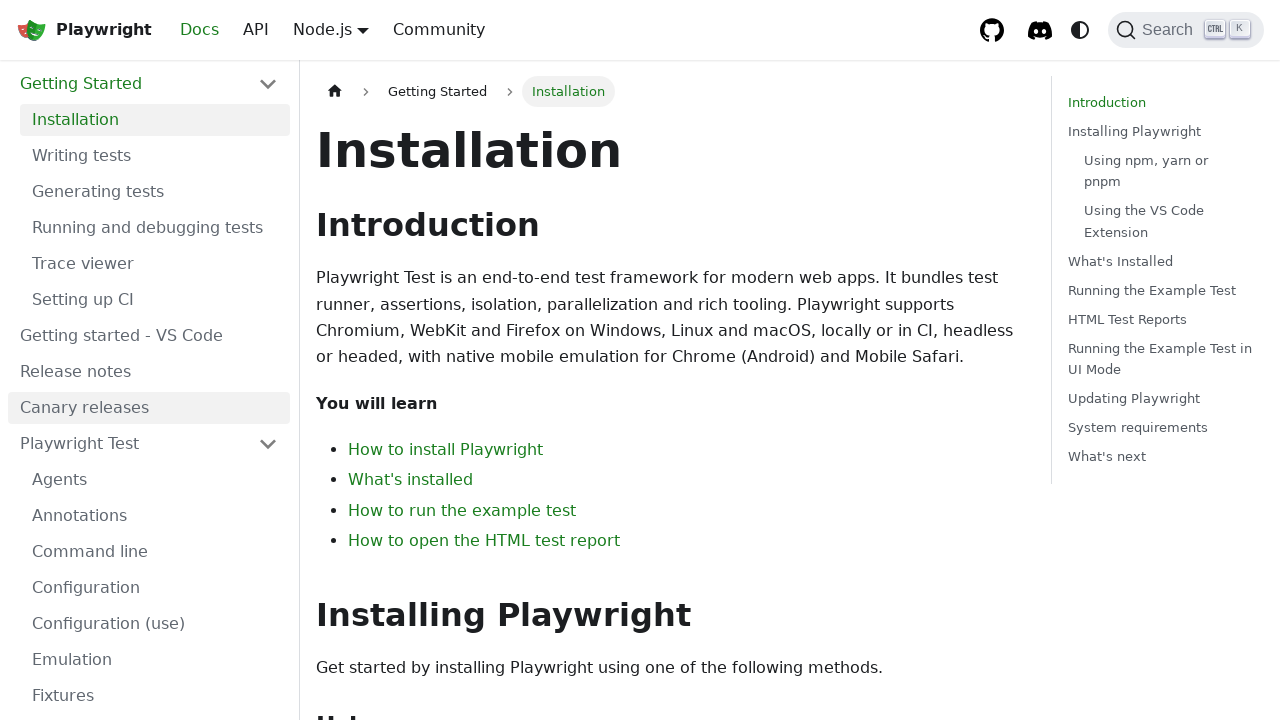

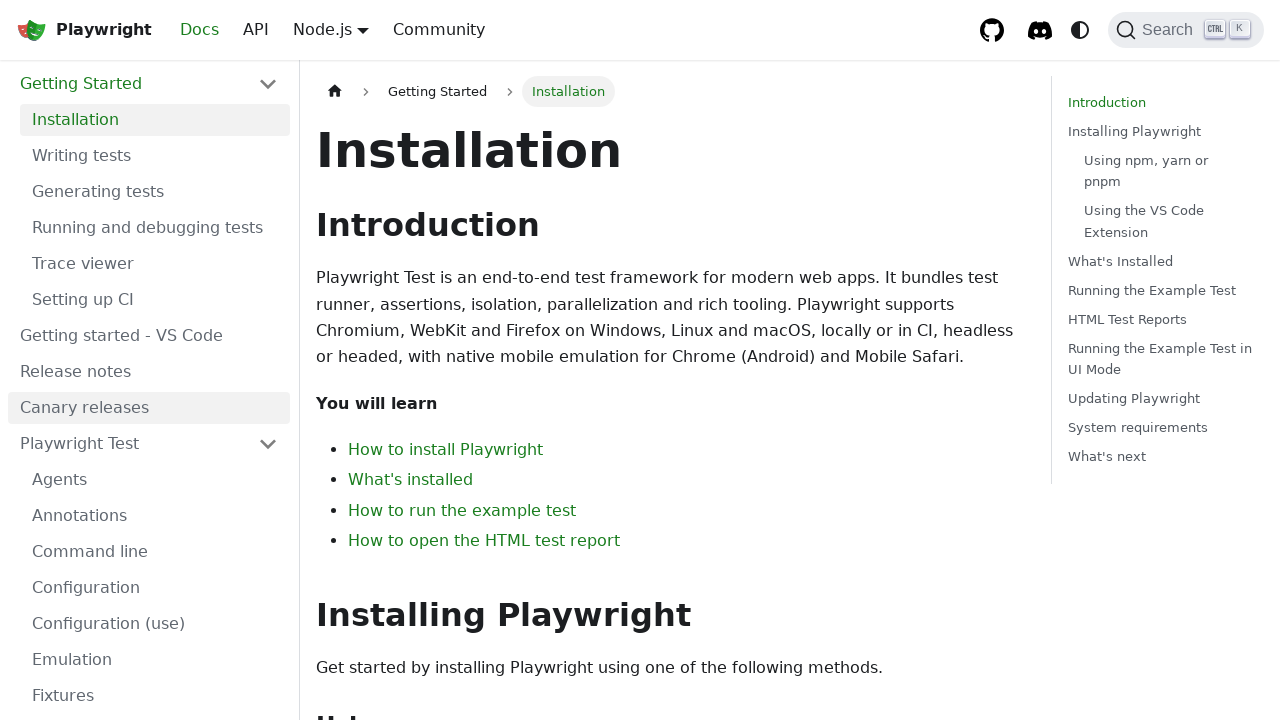